Tests alert handling functionality by clicking a button to trigger an alert and accepting it

Starting URL: https://www.leafground.com/alert.xhtml

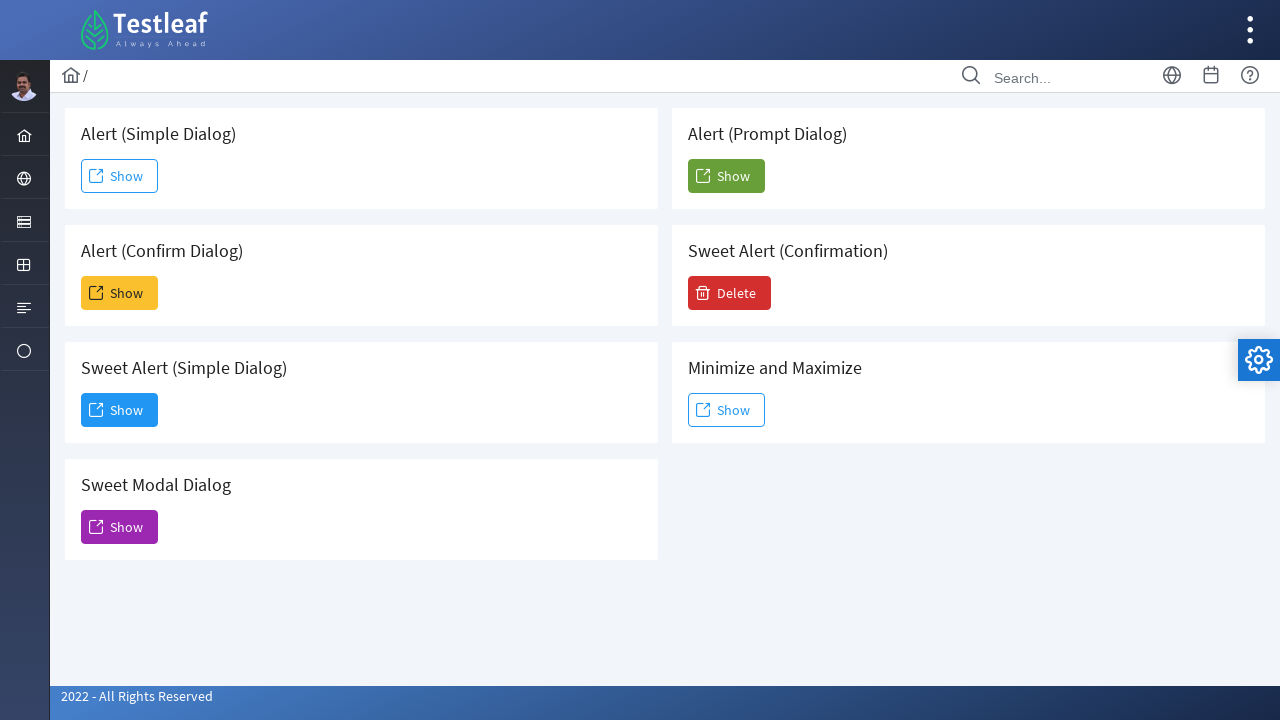

Clicked the 'Show' button to trigger an alert at (120, 176) on xpath=//span[text()='Show']
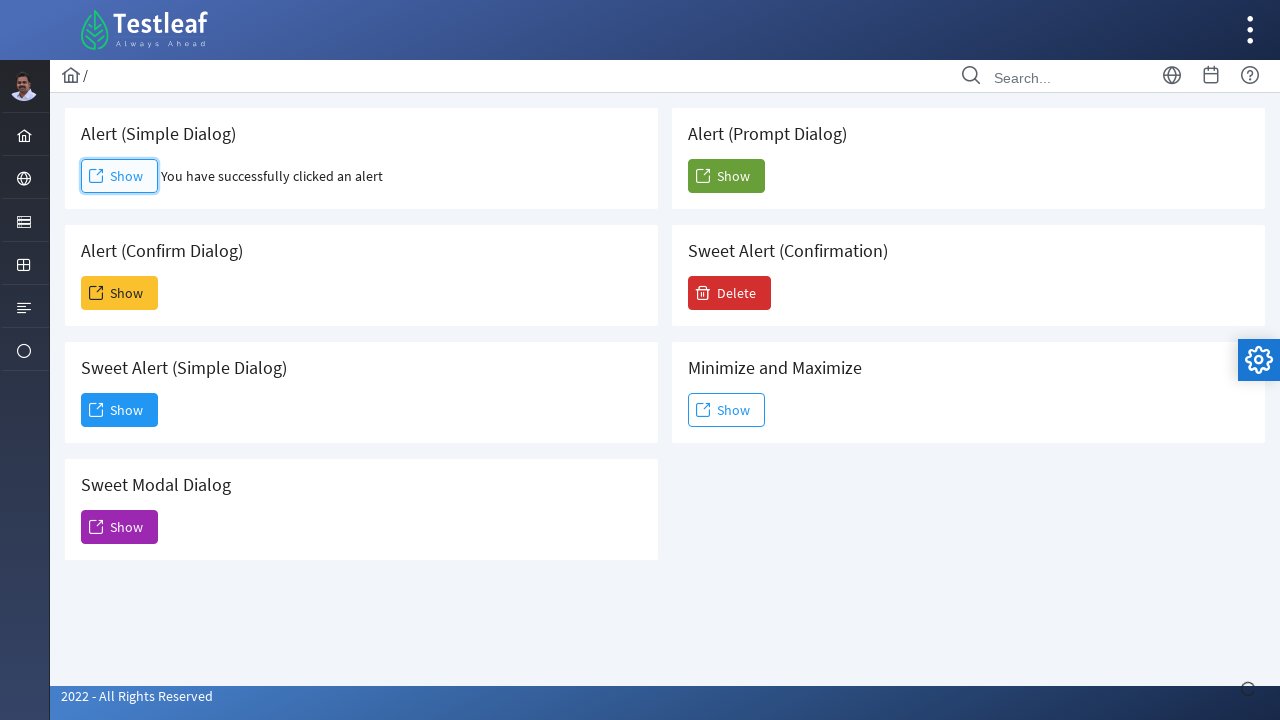

Set up dialog handler to accept alerts
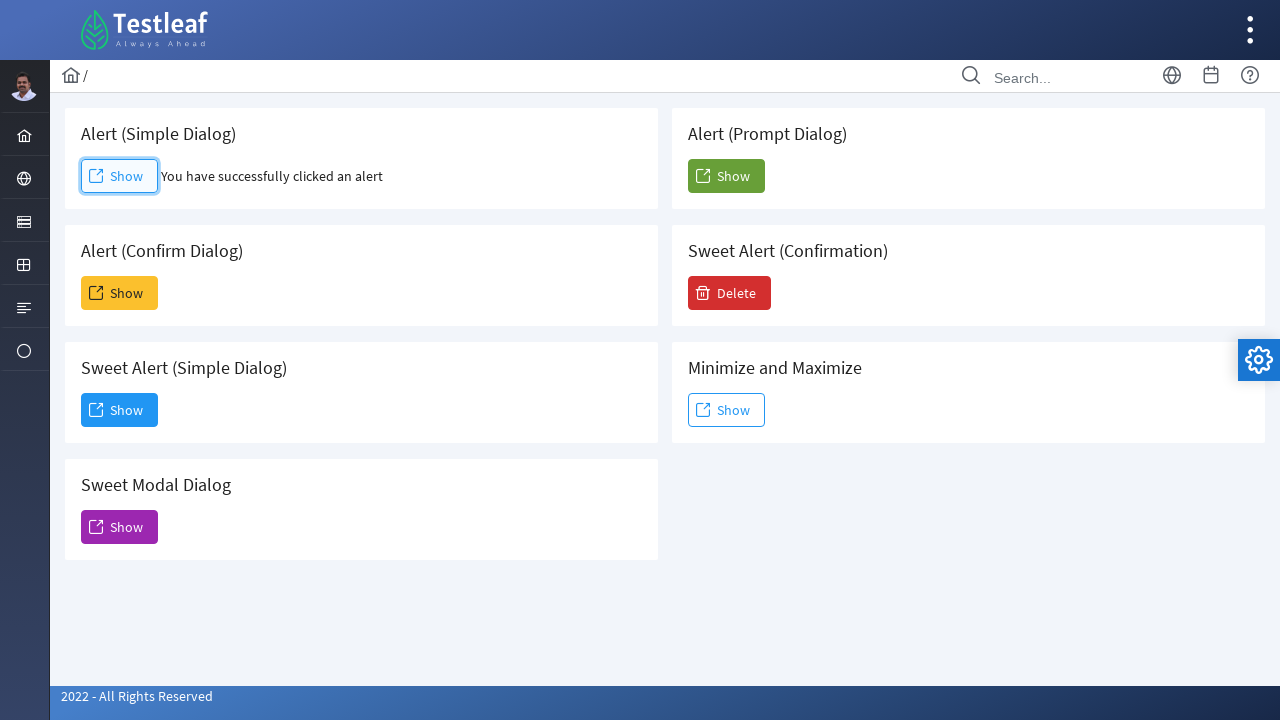

Clicked the 'Show' button again to trigger alert with handler active at (120, 176) on xpath=//span[text()='Show']
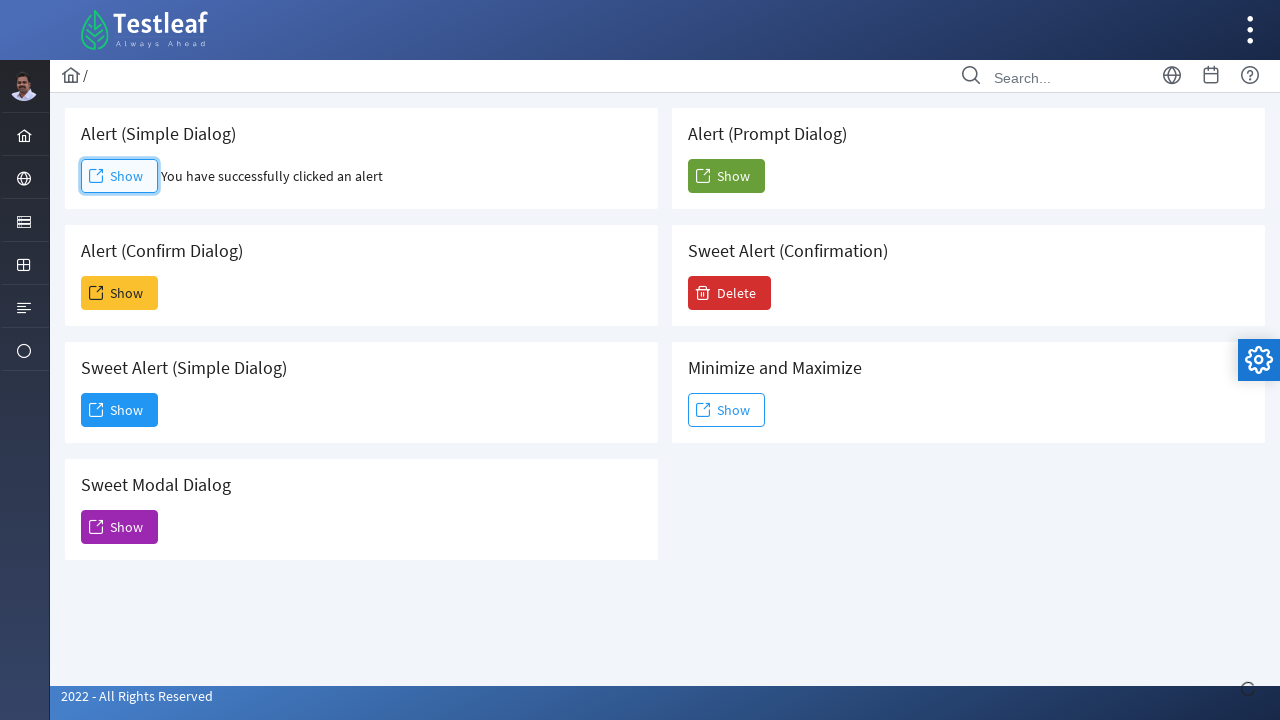

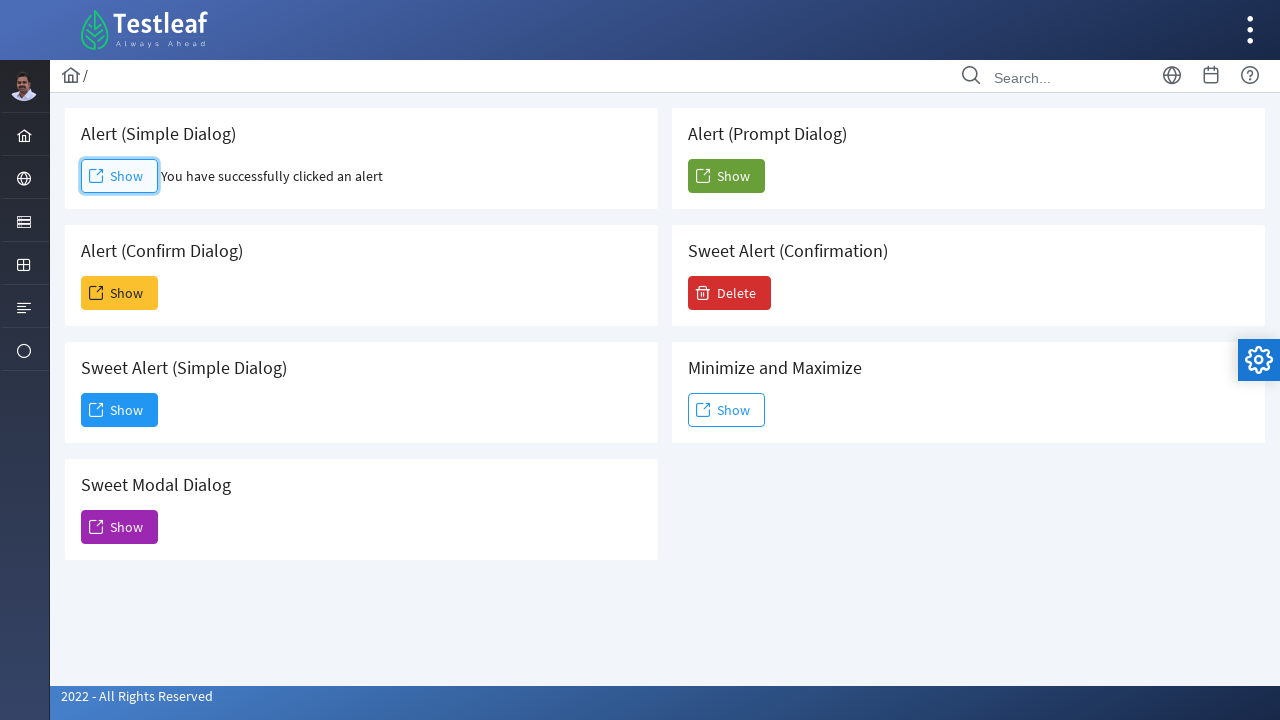